Tests JavaScript alert dialog by clicking a button that triggers an alert, accepting it, and verifying the result message.

Starting URL: http://the-internet.herokuapp.com/javascript_alerts

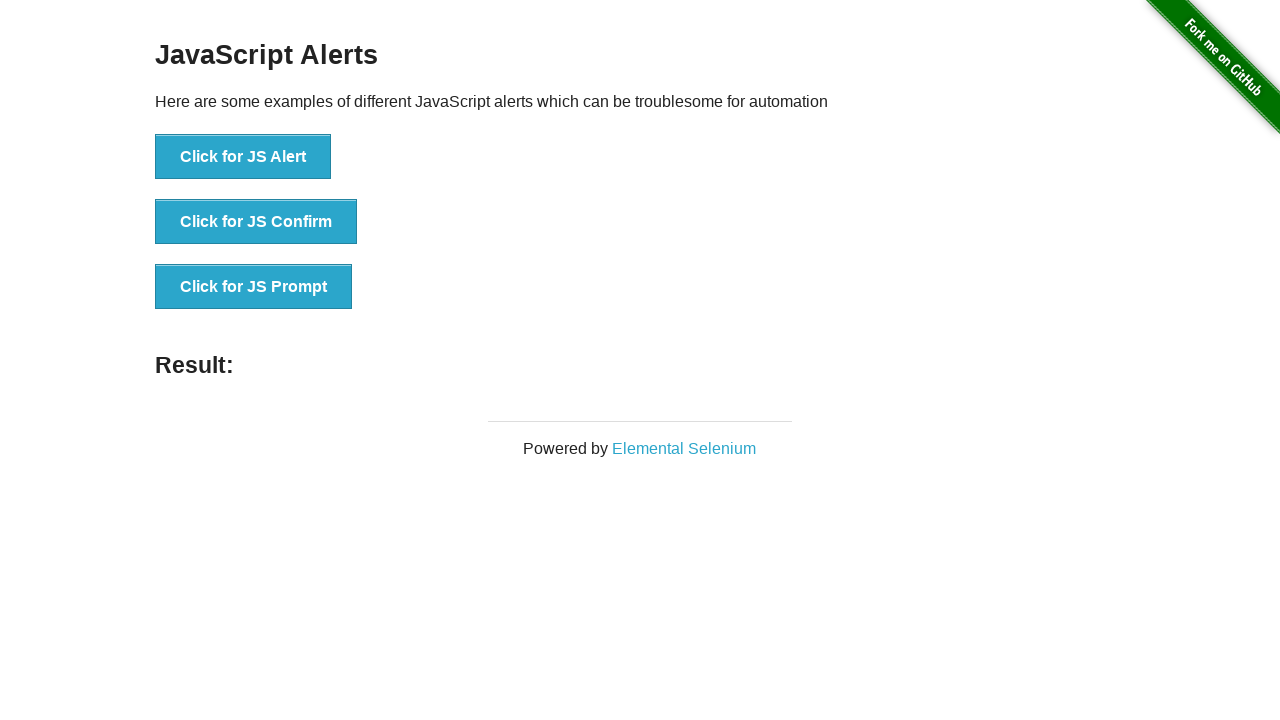

Clicked the JS Alert button to trigger alert dialog at (243, 157) on xpath=//button[@onclick='jsAlert()']
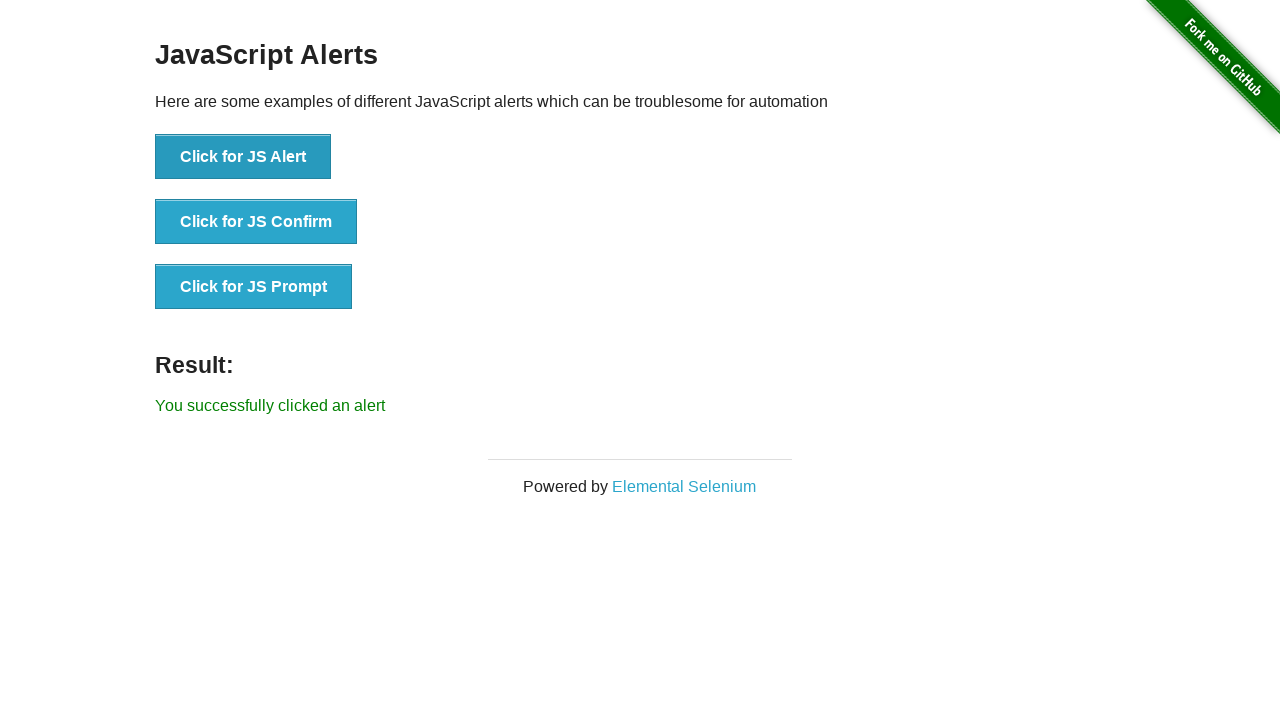

Set up dialog handler to accept alerts
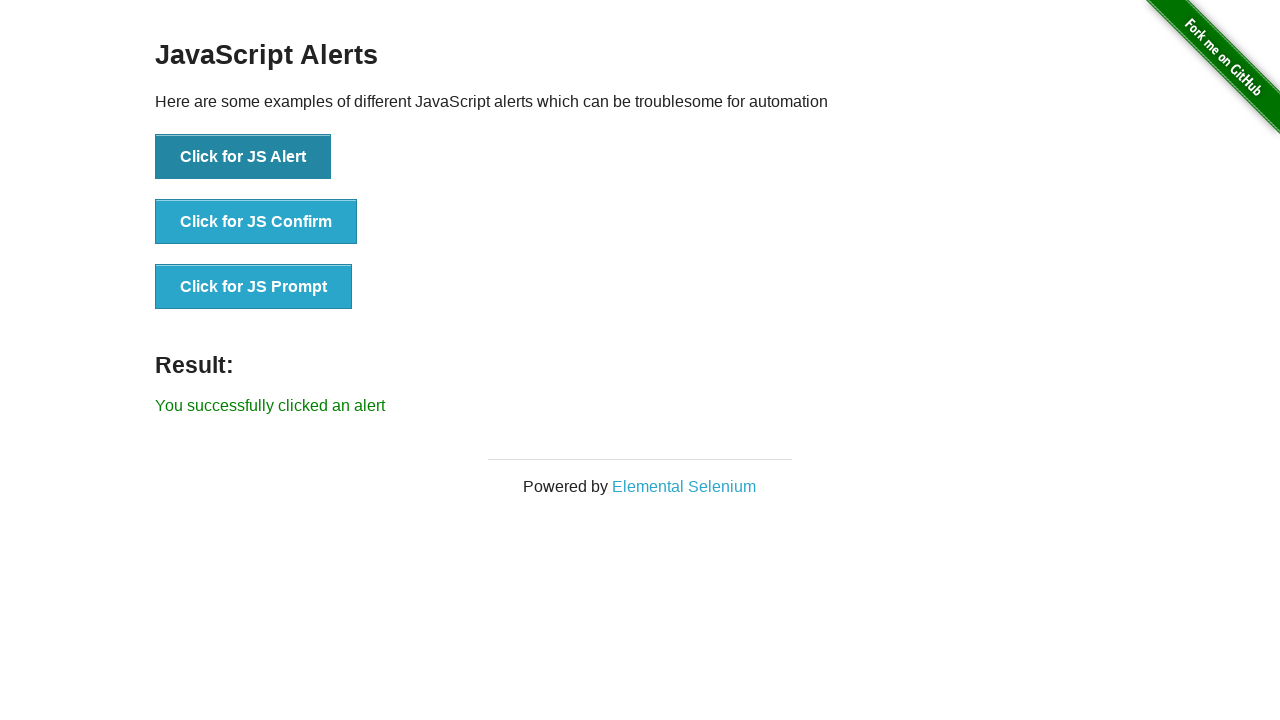

Clicked JS Alert button again to trigger and accept alert at (243, 157) on xpath=//button[@onclick='jsAlert()']
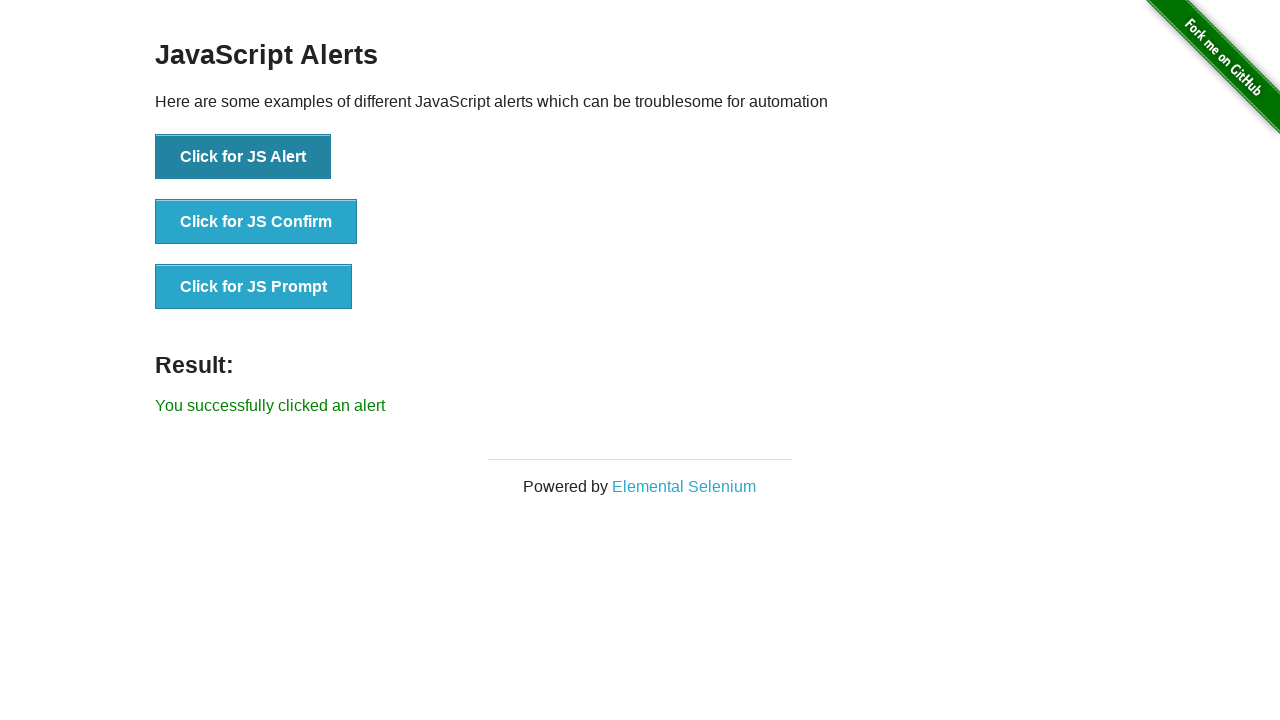

Result message appeared on page
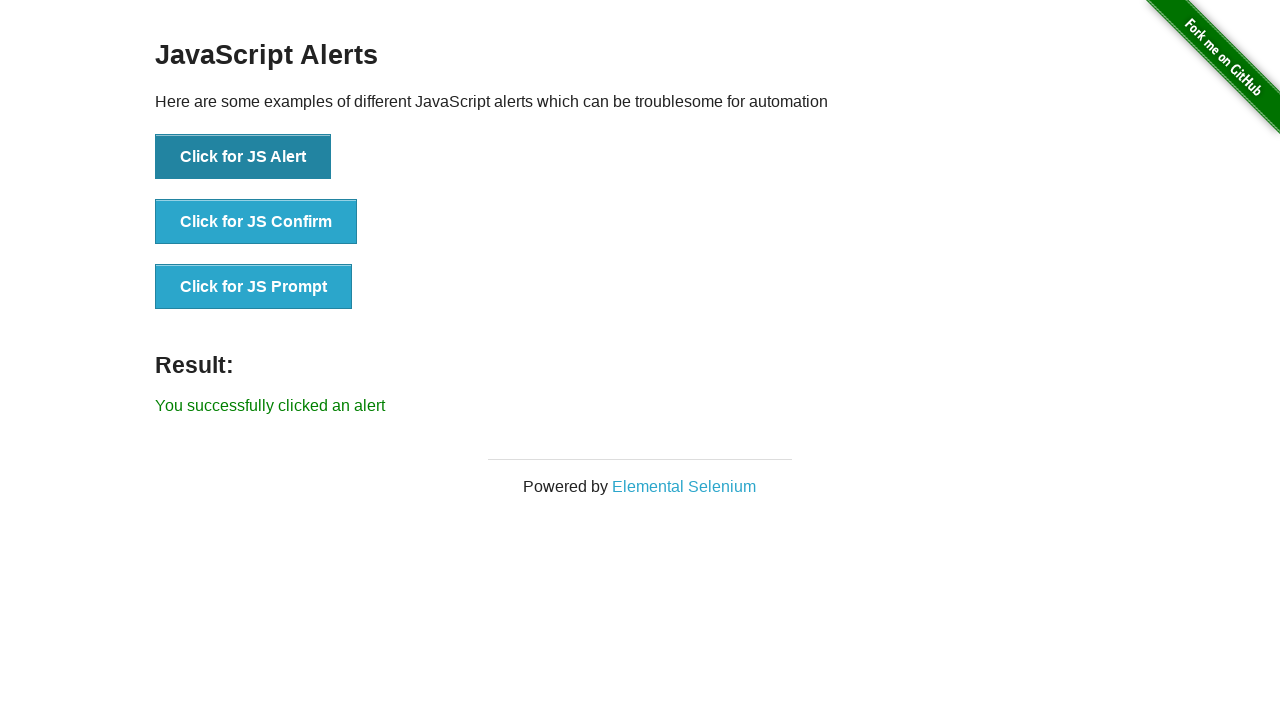

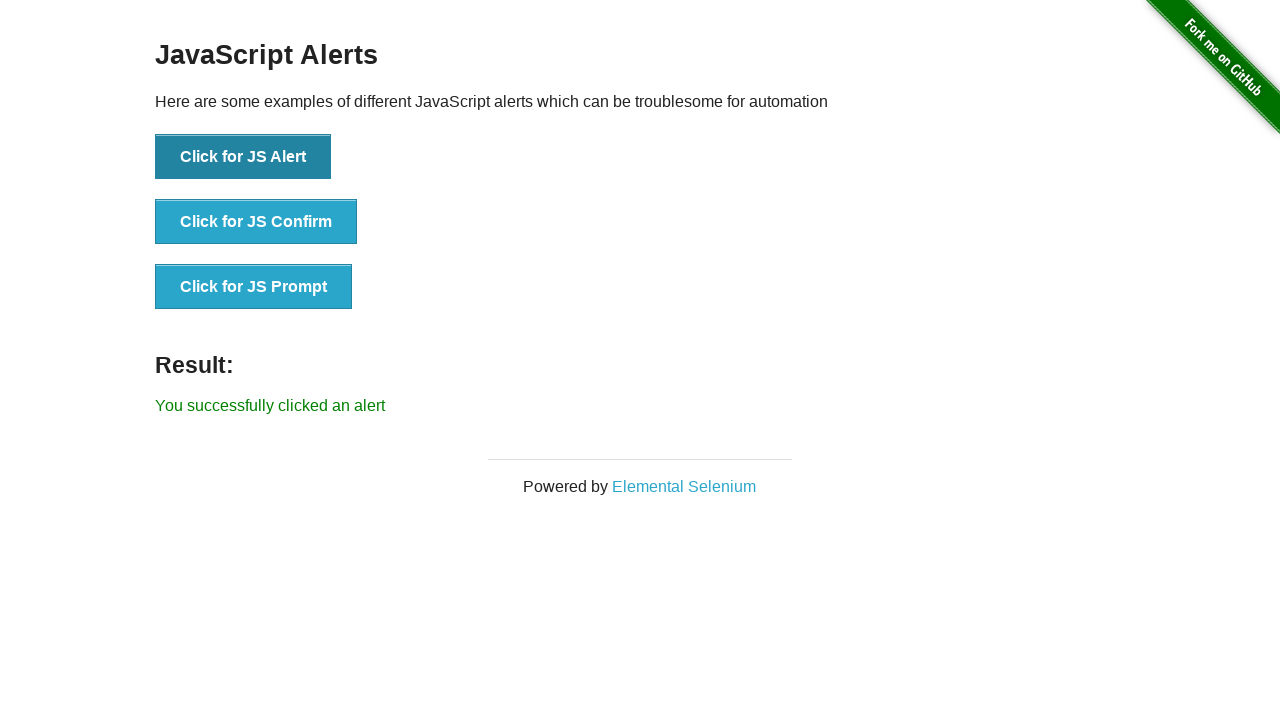